Tests the complete e-commerce purchase flow on Demoblaze by selecting multiple products (Samsung Galaxy S6, S7, and Sony VAIO i7), adding them to cart, filling out the order form with customer and payment details, and verifying the purchase confirmation message.

Starting URL: https://www.demoblaze.com/index.html

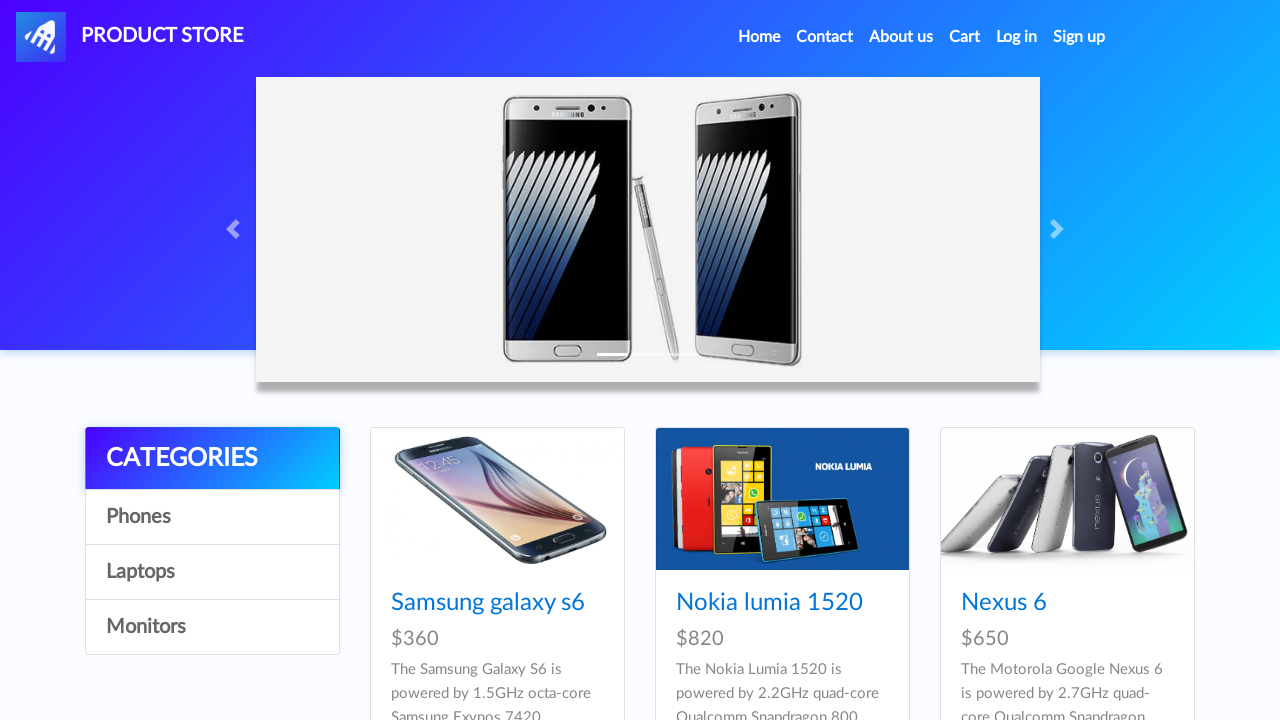

Clicked on Samsung Galaxy S6 product at (488, 603) on text=Samsung galaxy s6
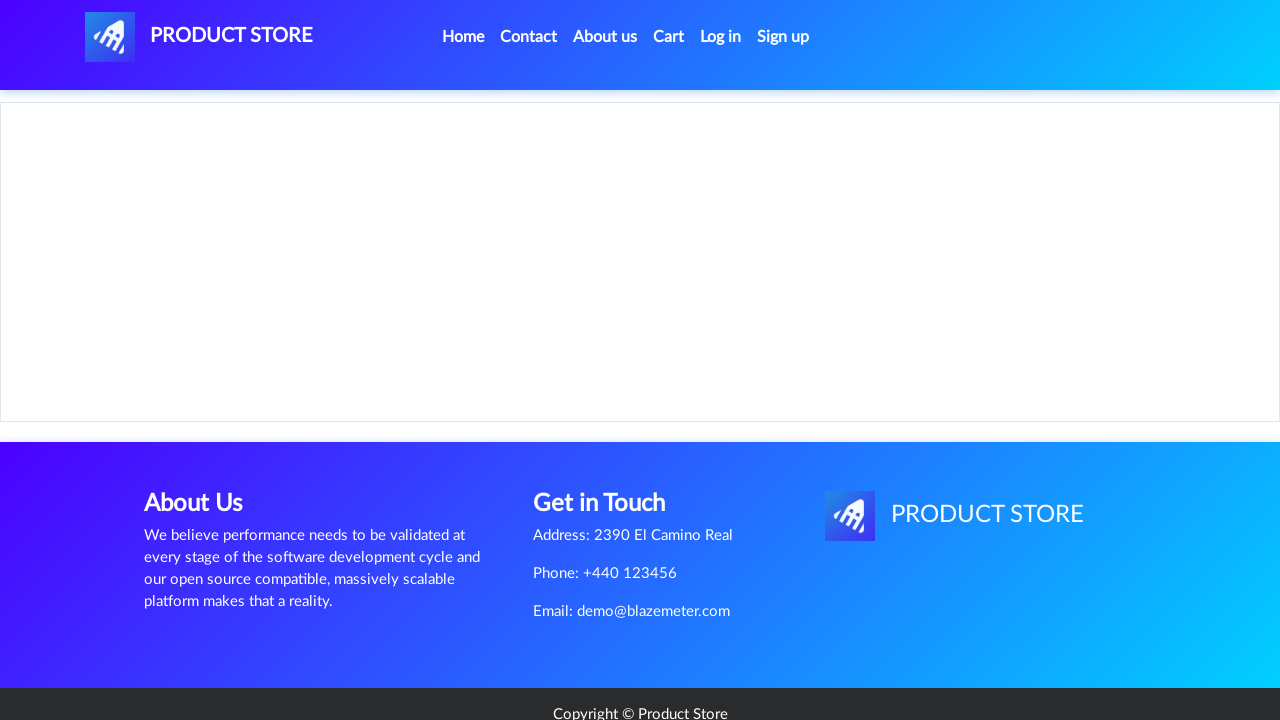

Added Samsung Galaxy S6 to cart at (610, 440) on text=Add to cart
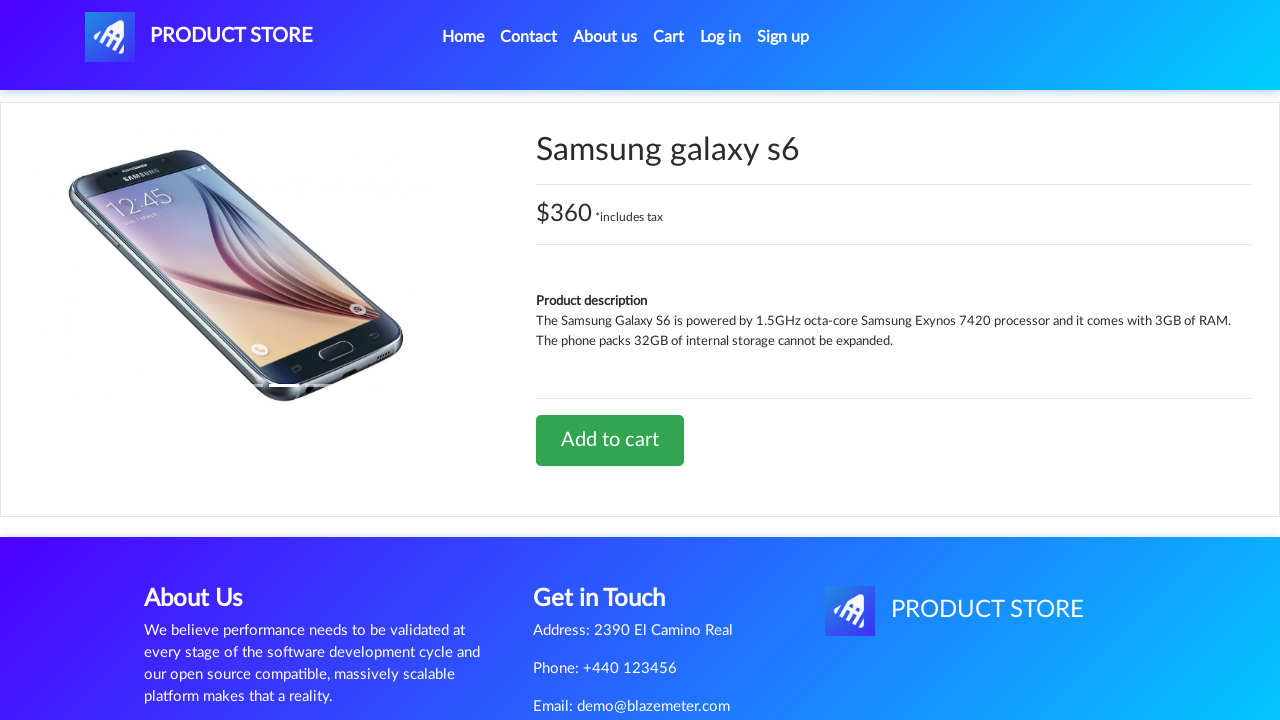

Navigated back to home page at (199, 37) on #nava
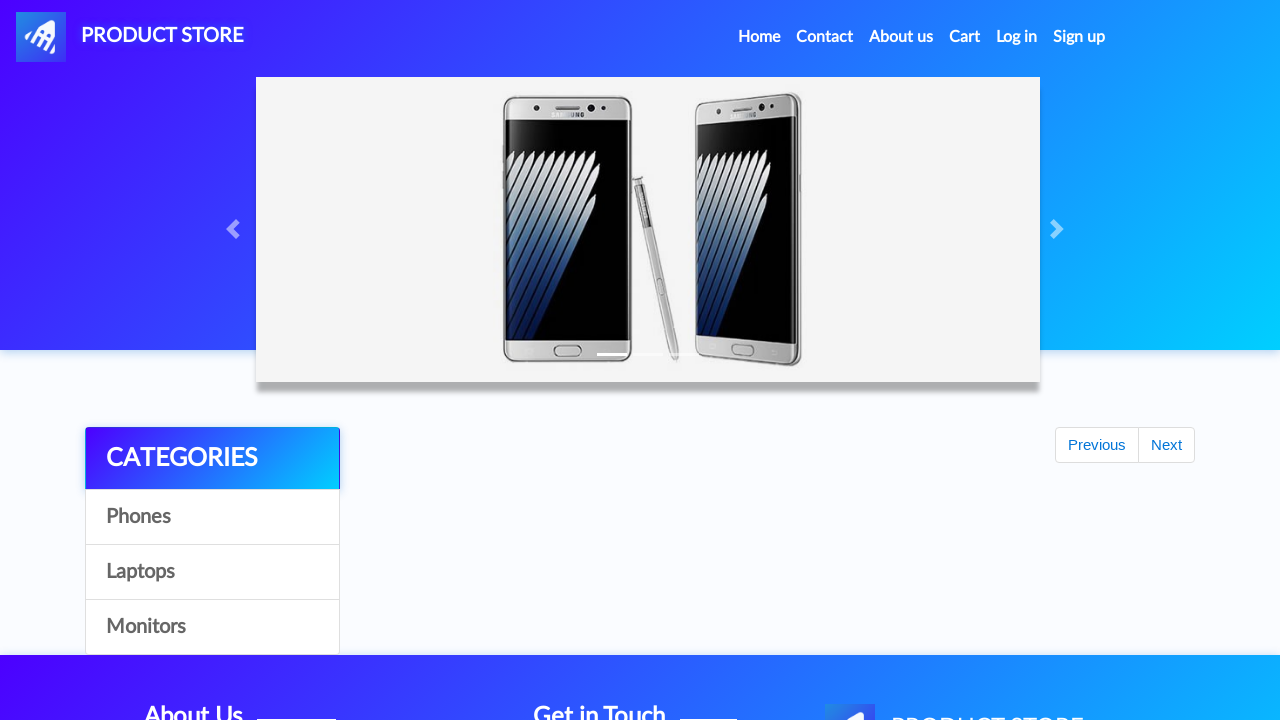

Clicked on Samsung Galaxy S7 product at (488, 361) on text=Samsung galaxy s7
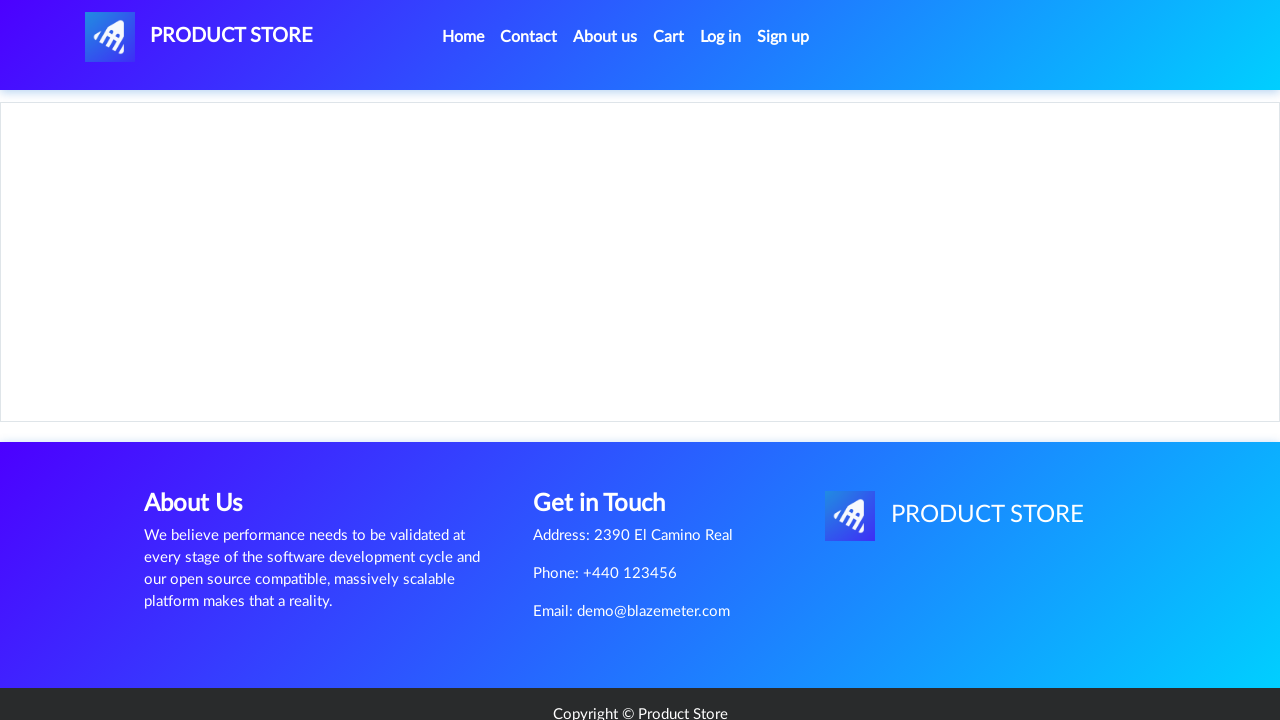

Added Samsung Galaxy S7 to cart at (610, 440) on text=Add to cart
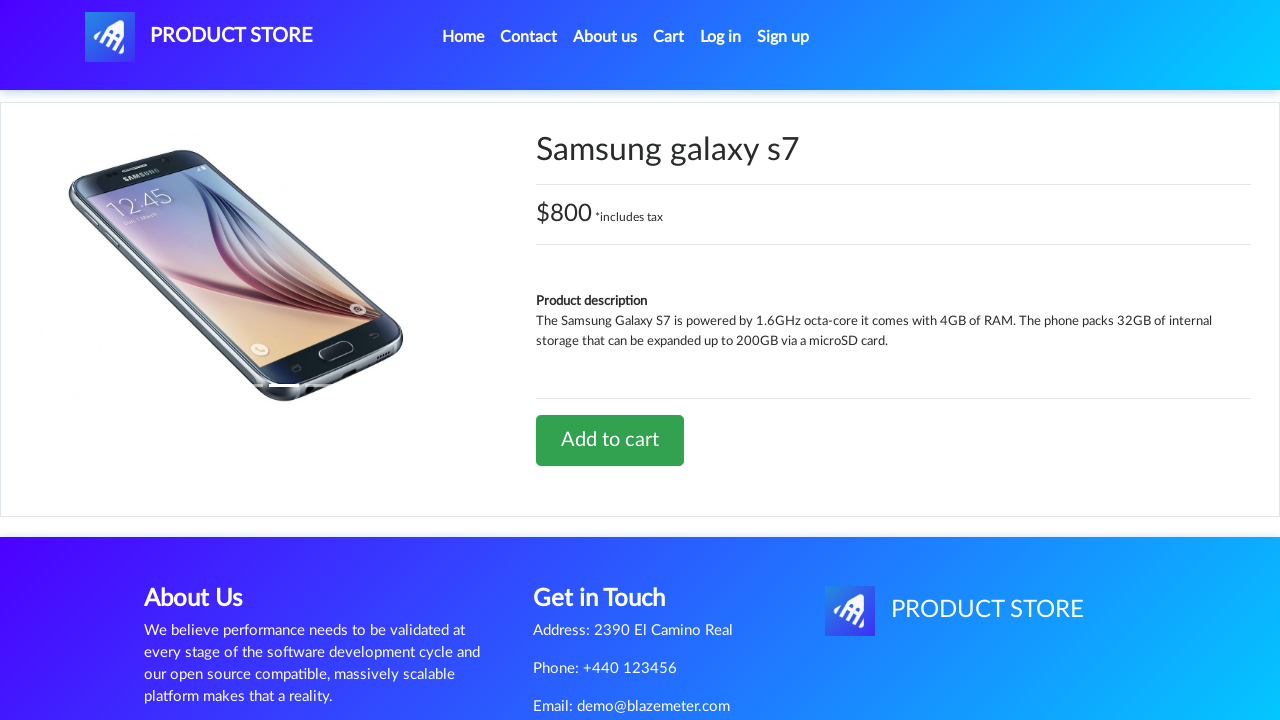

Navigated back to home page at (199, 37) on #nava
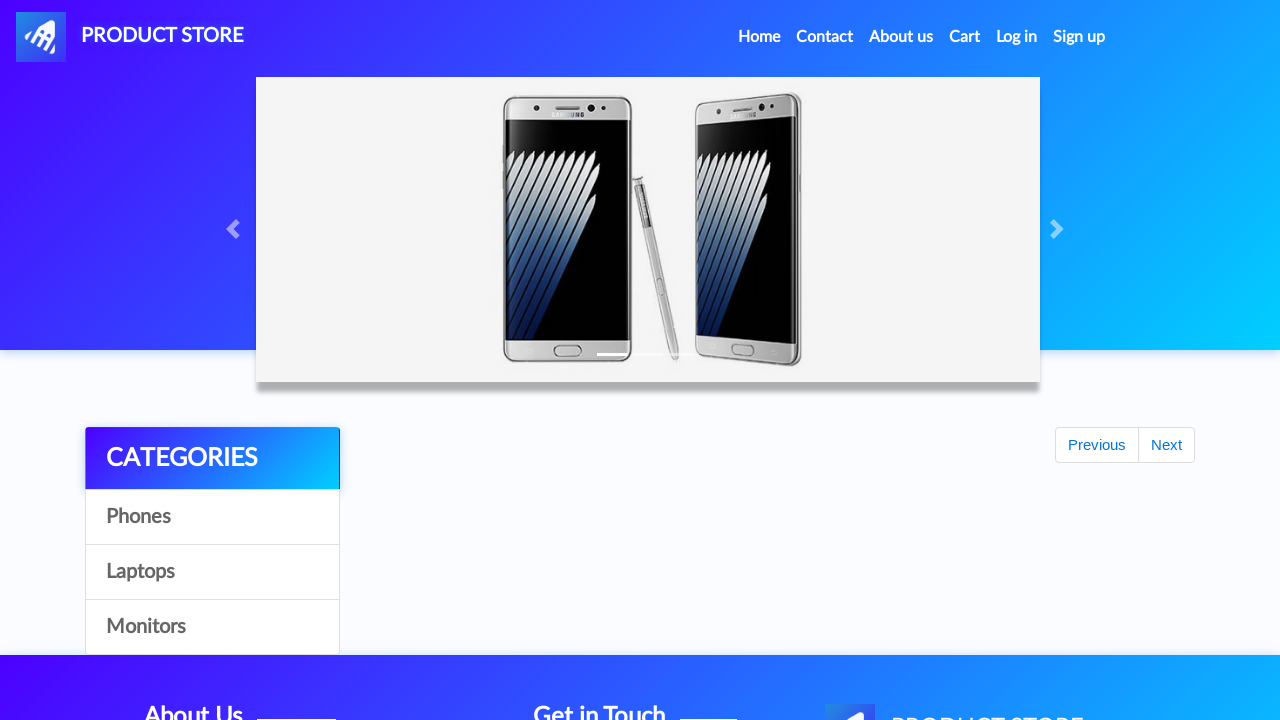

Clicked on Sony VAIO i7 product at (739, 361) on xpath=//*[@id='tbodyid']/div[8]/div/div/h4/a
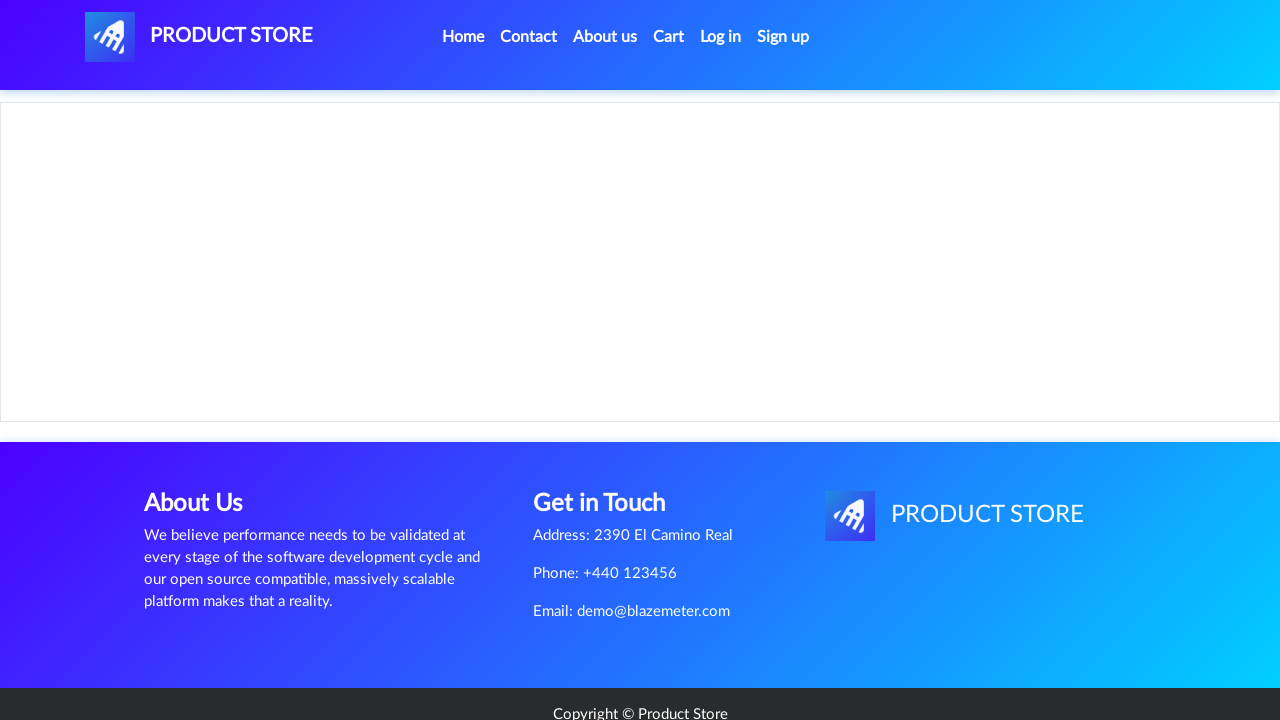

Added Sony VAIO i7 to cart at (610, 440) on text=Add to cart
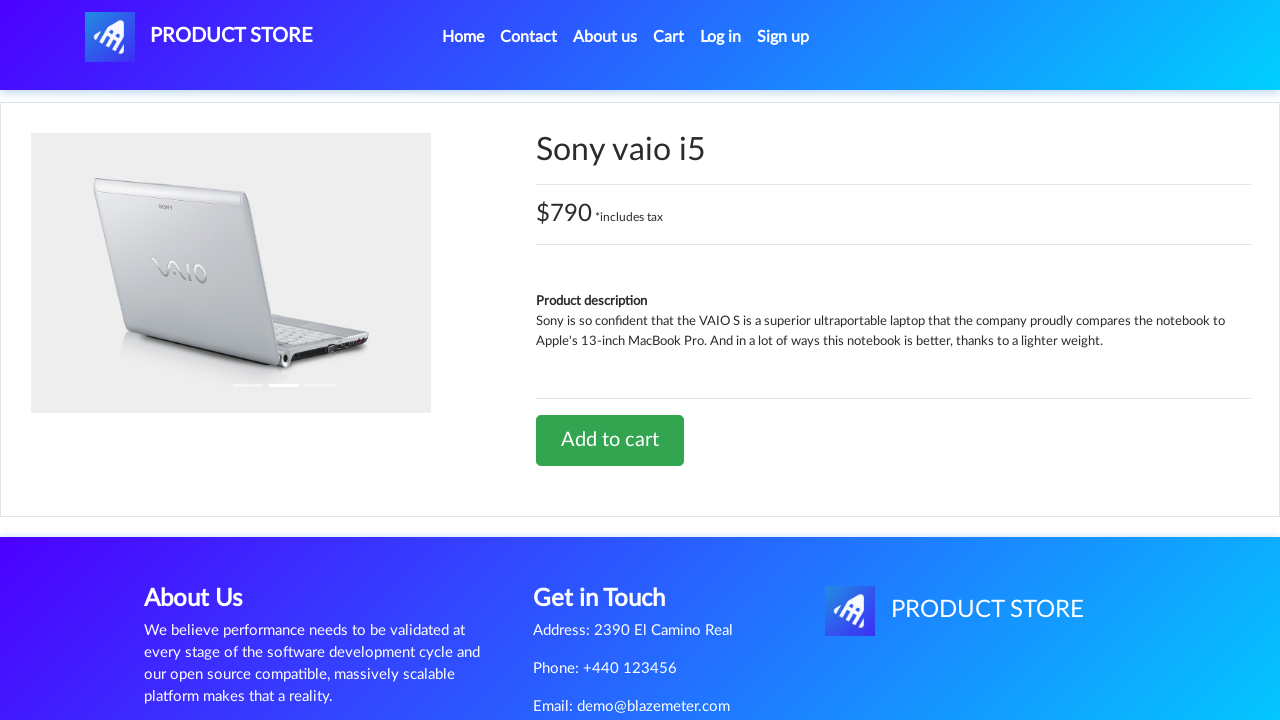

Navigated to shopping cart at (669, 37) on text=Cart
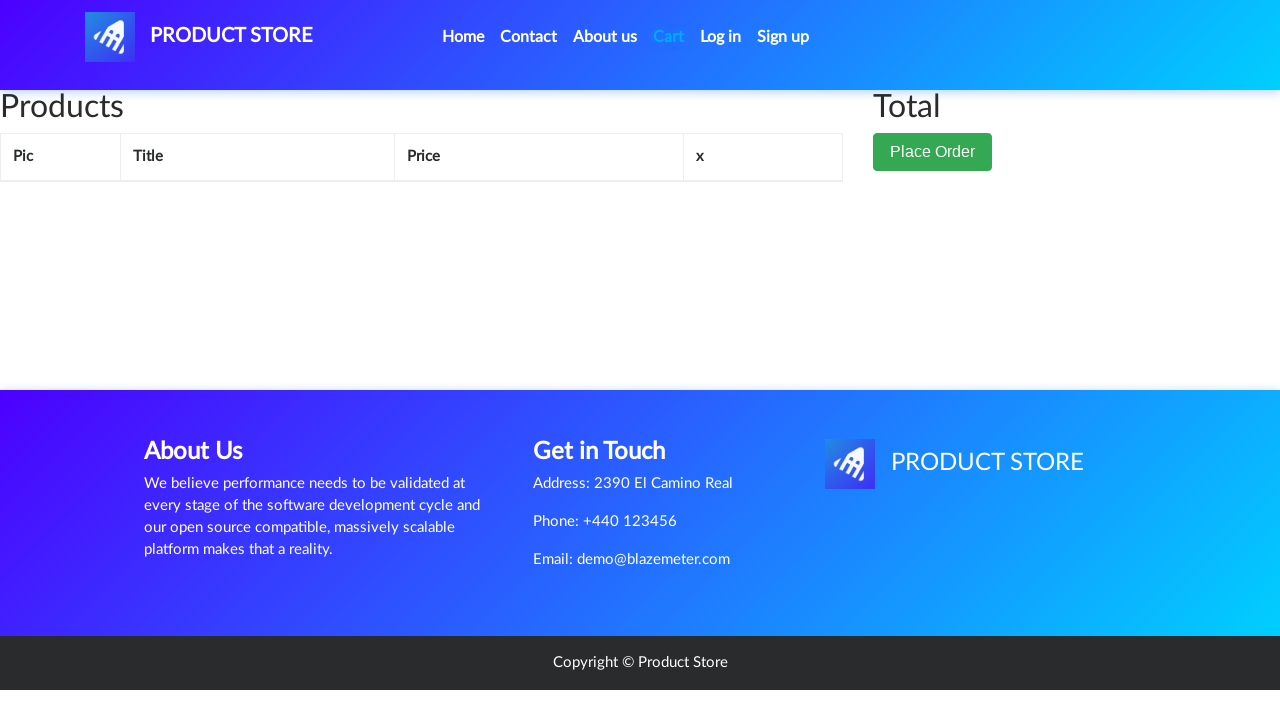

Waited for cart page to load
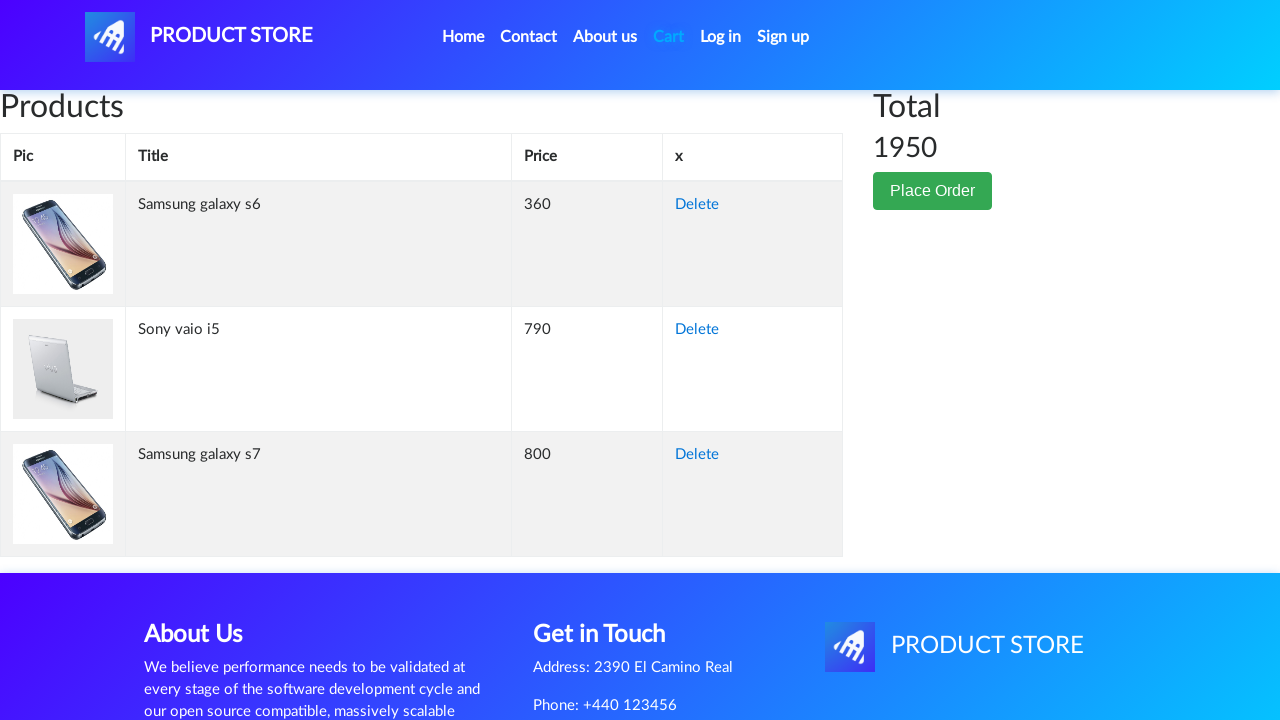

Clicked Place Order button at (933, 191) on xpath=/html/body/div[6]/div/div[2]/button
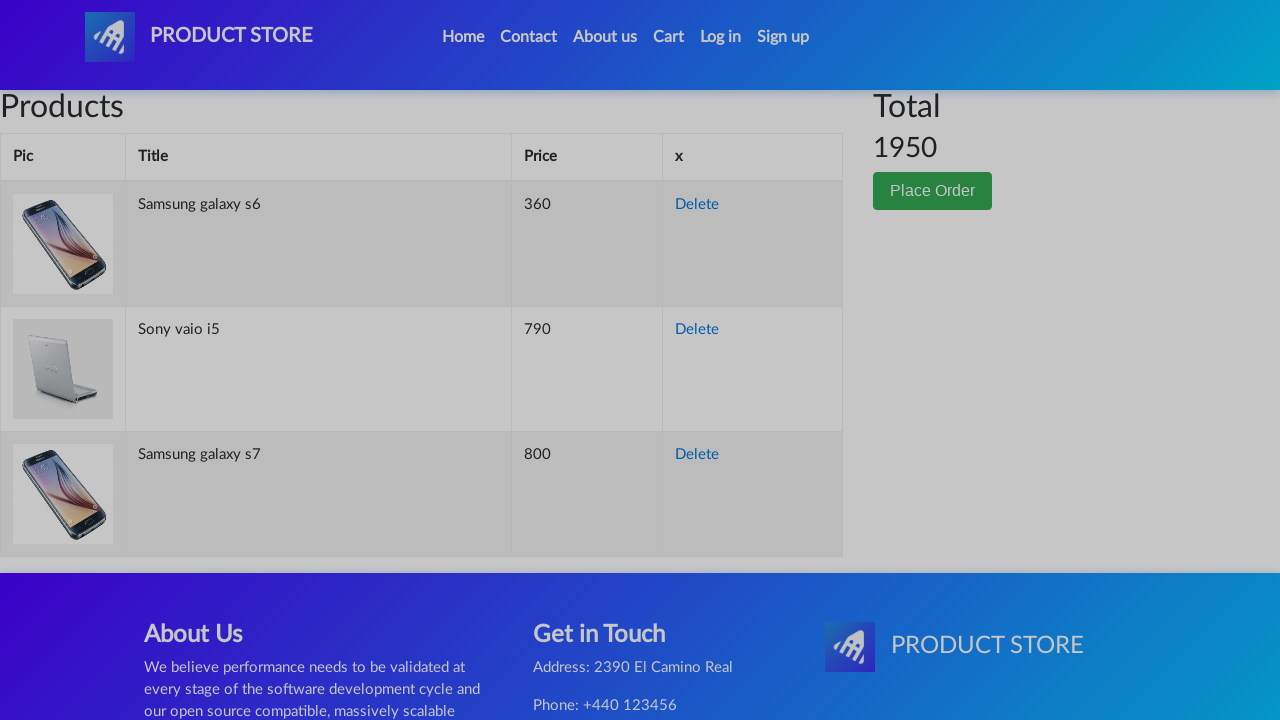

Filled customer name field with 'Carlos Martinez' on #name
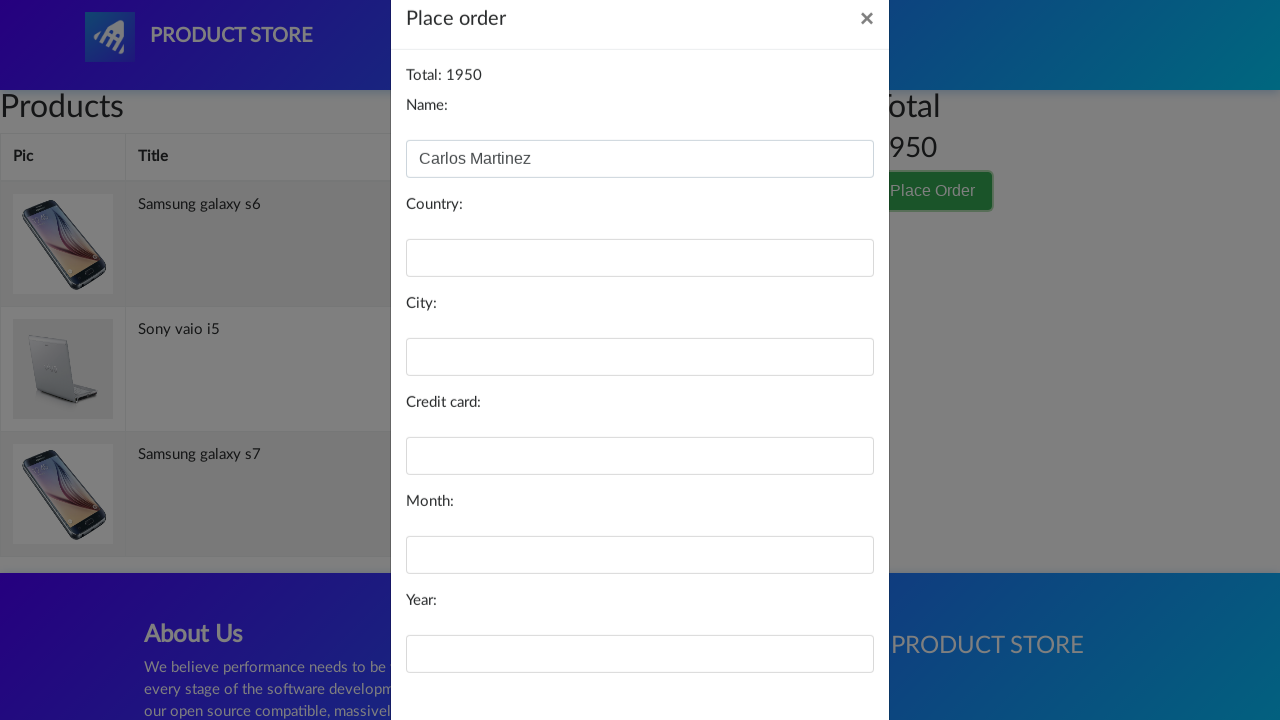

Filled country field with 'Spain' on #country
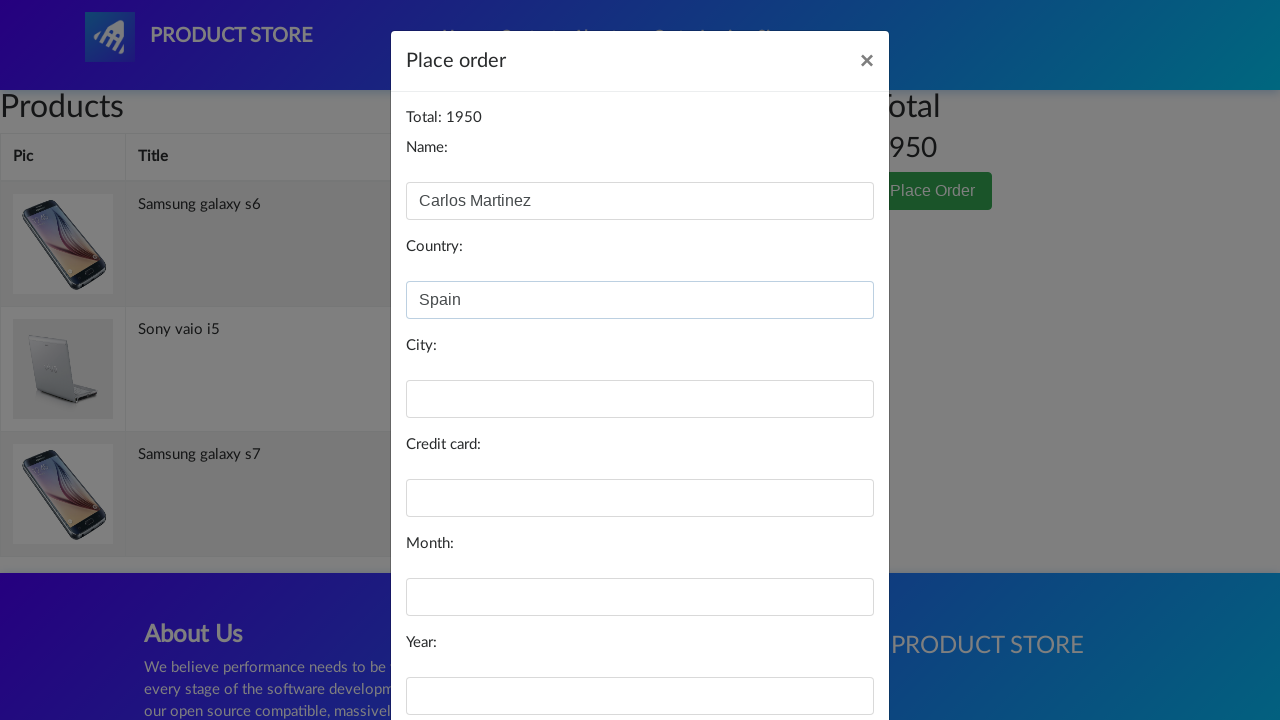

Filled city field with 'Barcelona' on #city
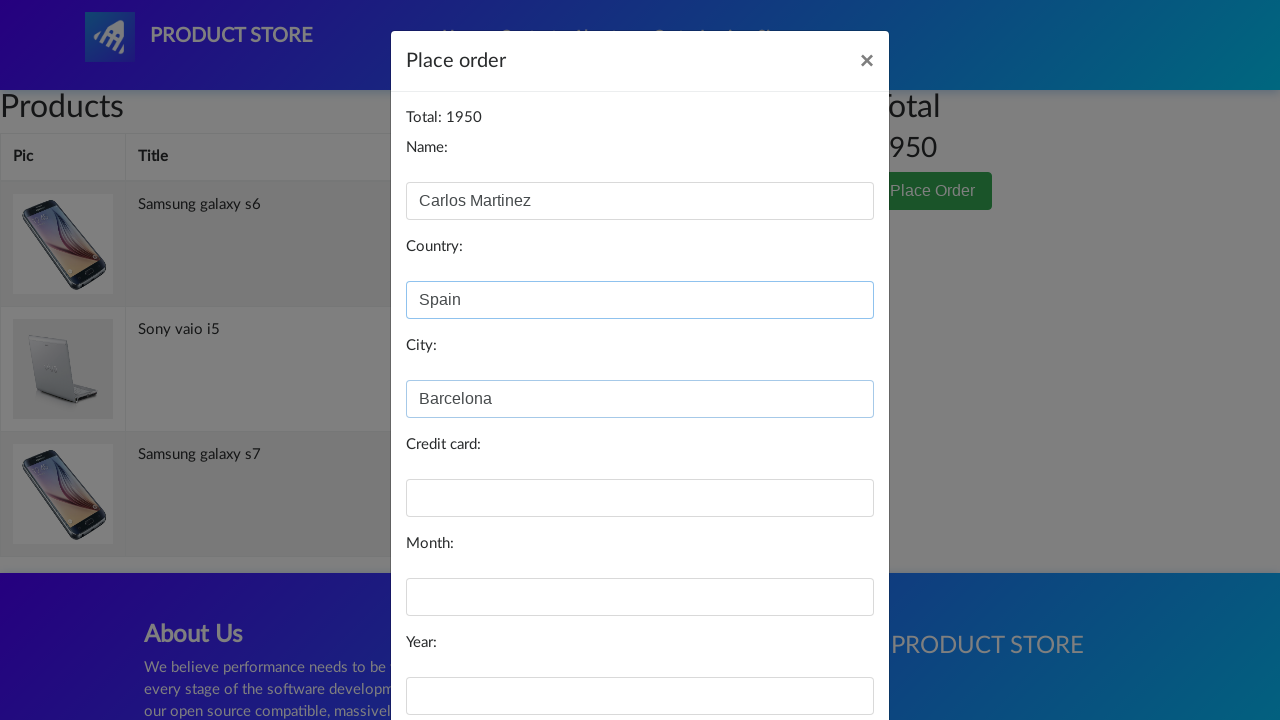

Filled credit card field with payment details on #card
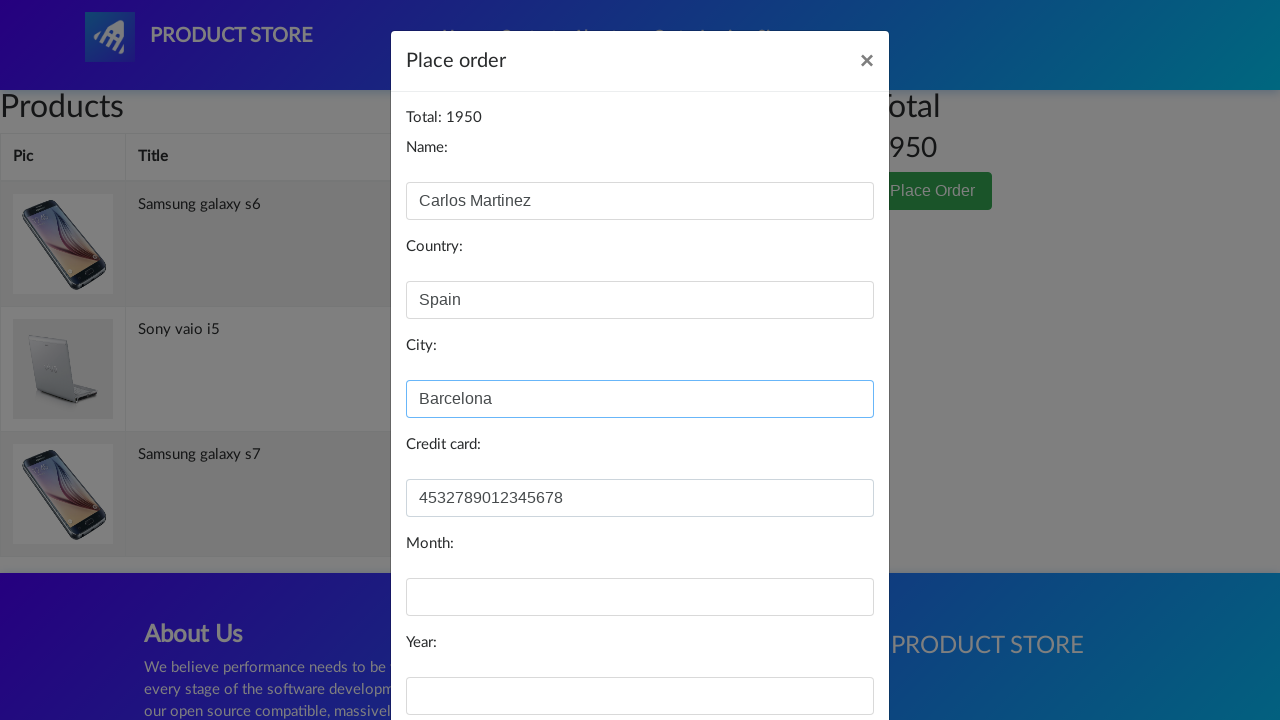

Filled month field with 'March' on #month
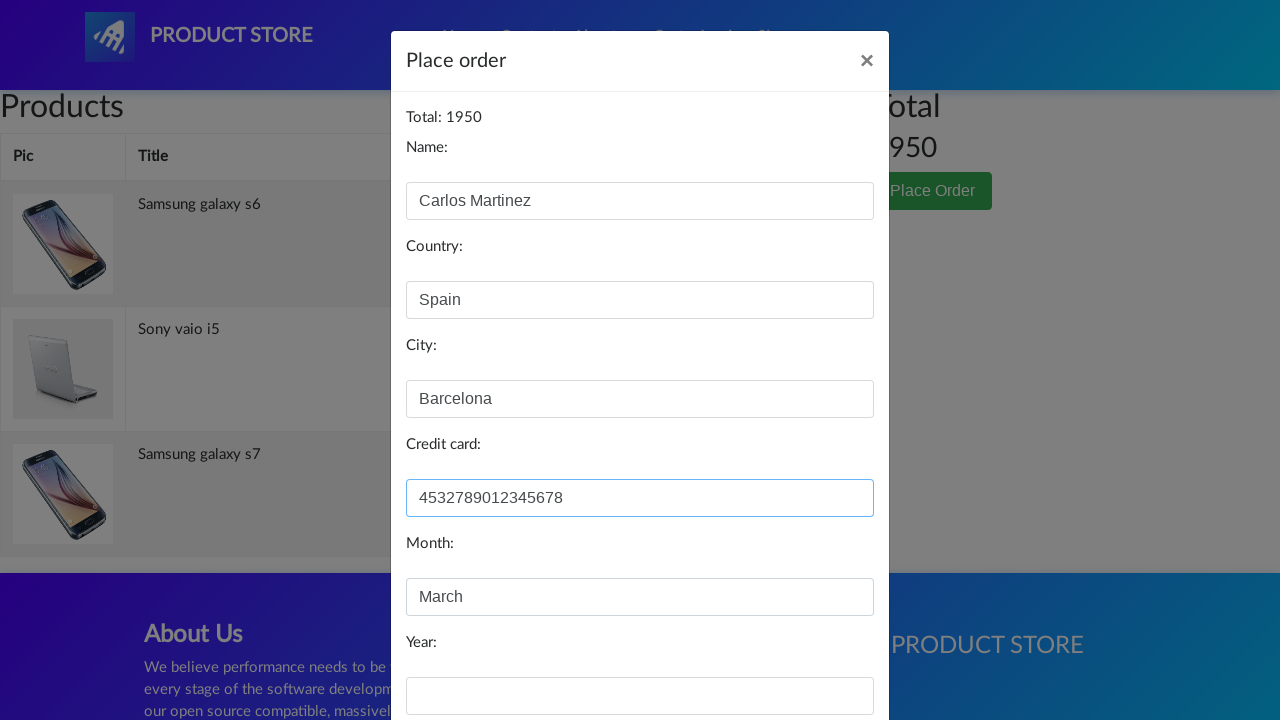

Filled year field with '2025' on #year
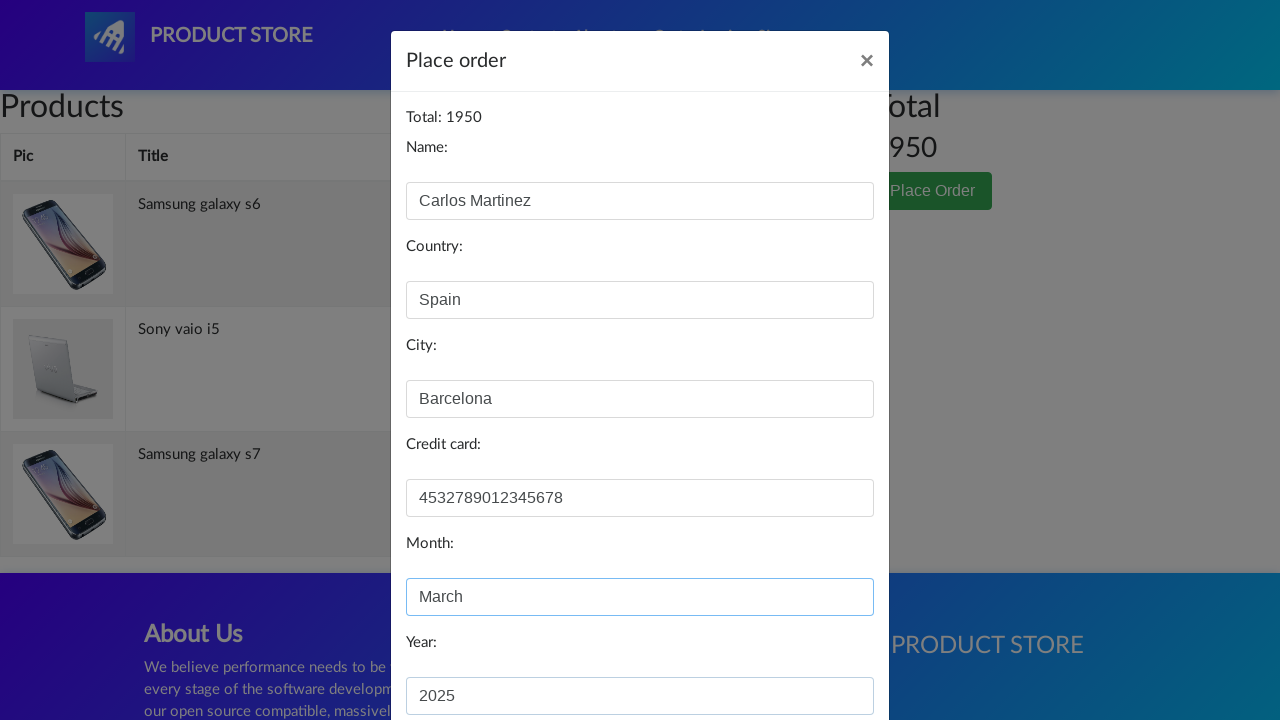

Clicked Purchase button to submit order at (823, 655) on xpath=//*[@id='orderModal']/div/div/div[3]/button[2]
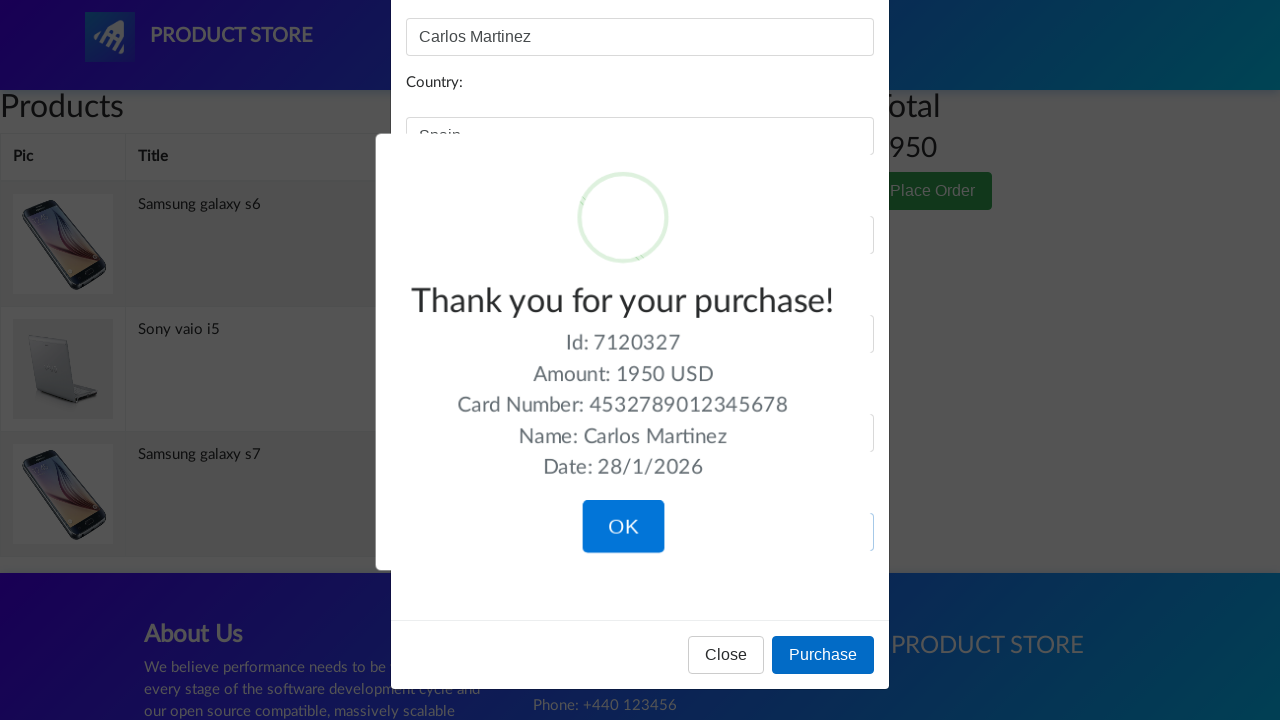

Waited for confirmation message to appear
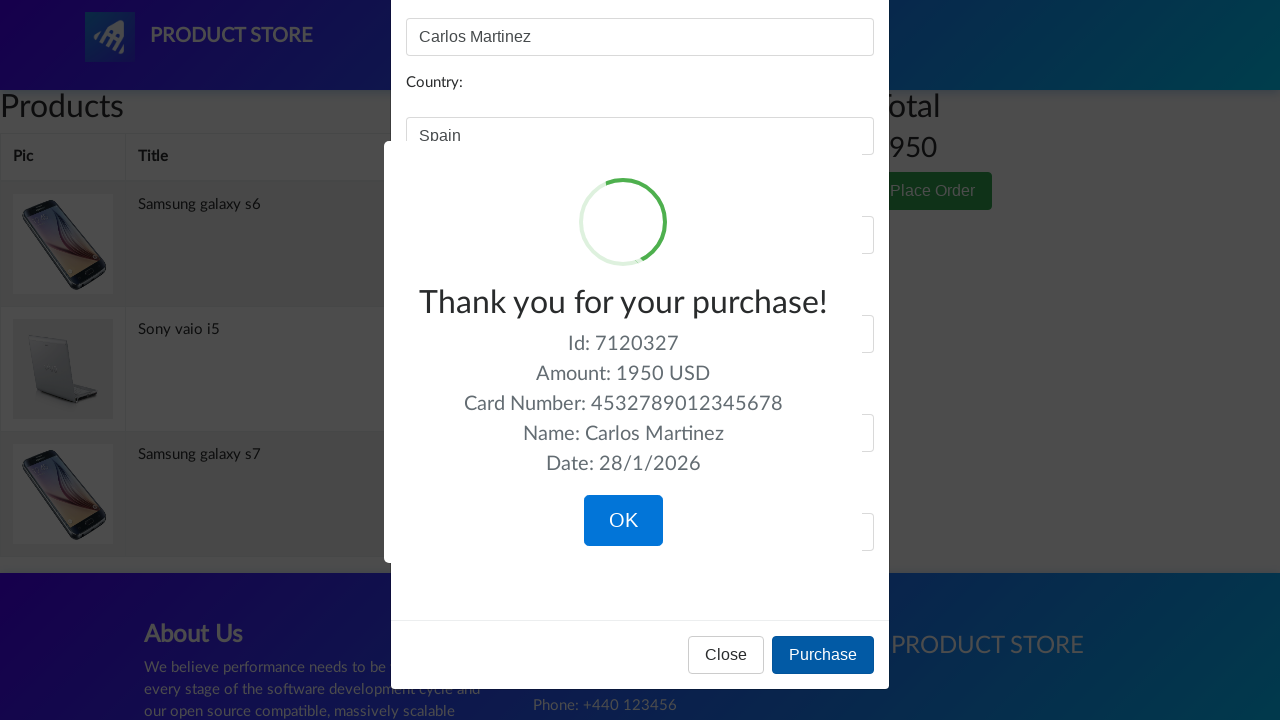

Retrieved confirmation message text
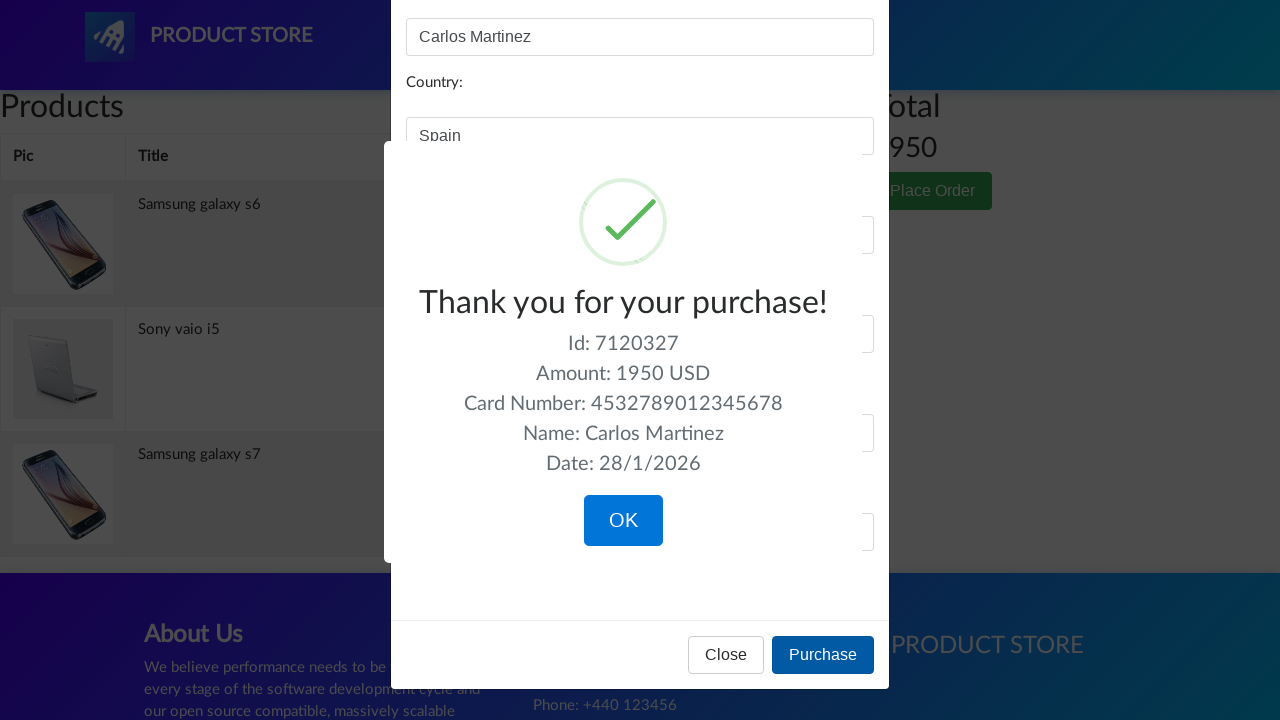

Verified purchase confirmation message: 'Thank you for your purchase!'
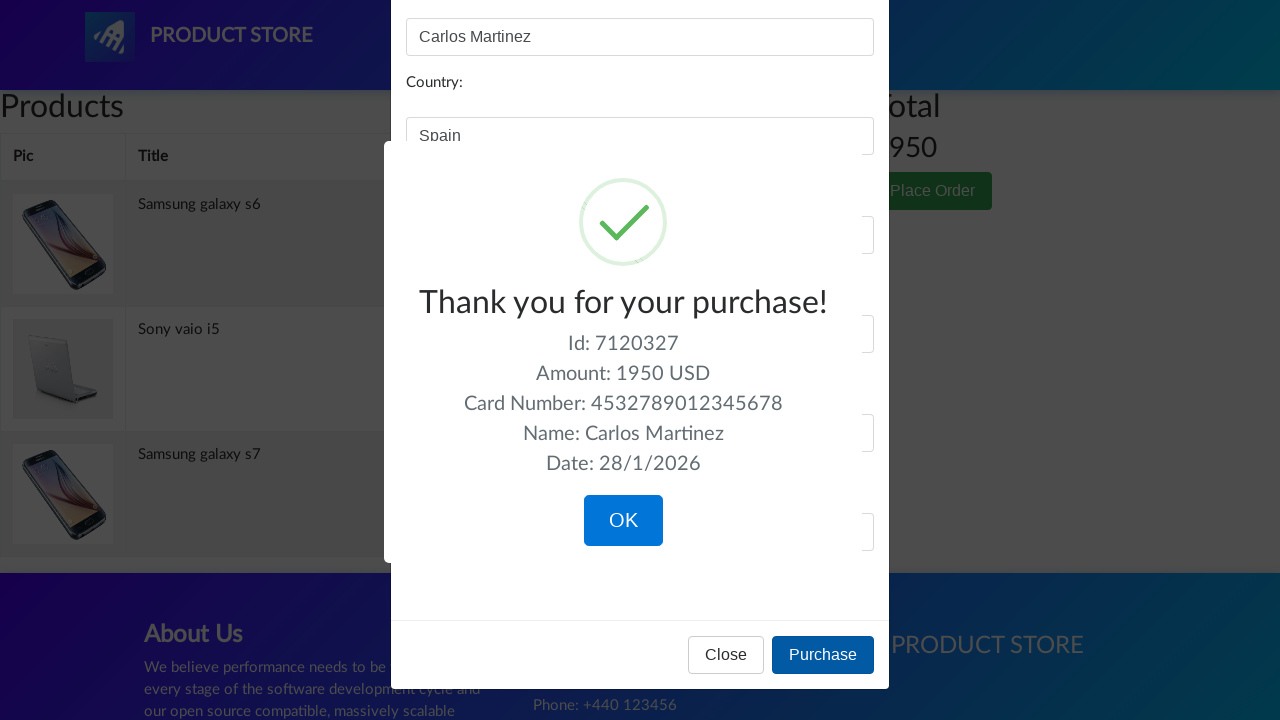

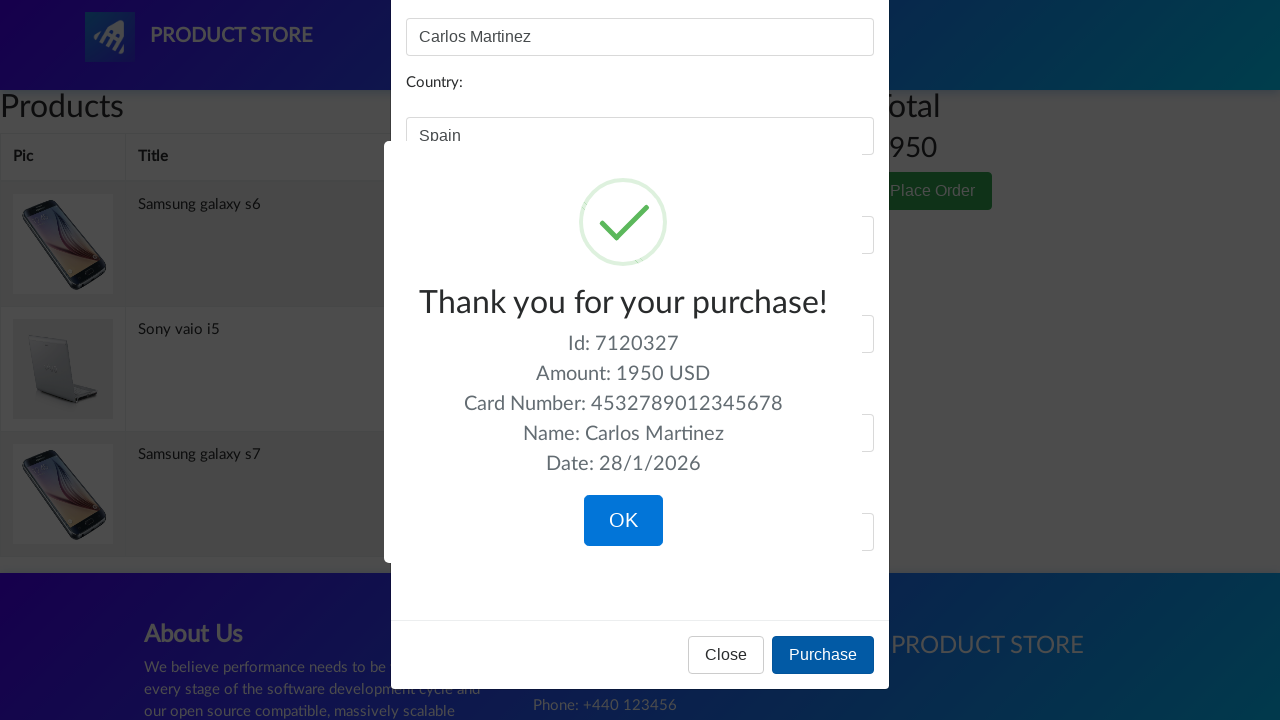